Navigates to a practice form page and clicks on an experience radio button using relative locators

Starting URL: https://awesomeqa.com/practice.html

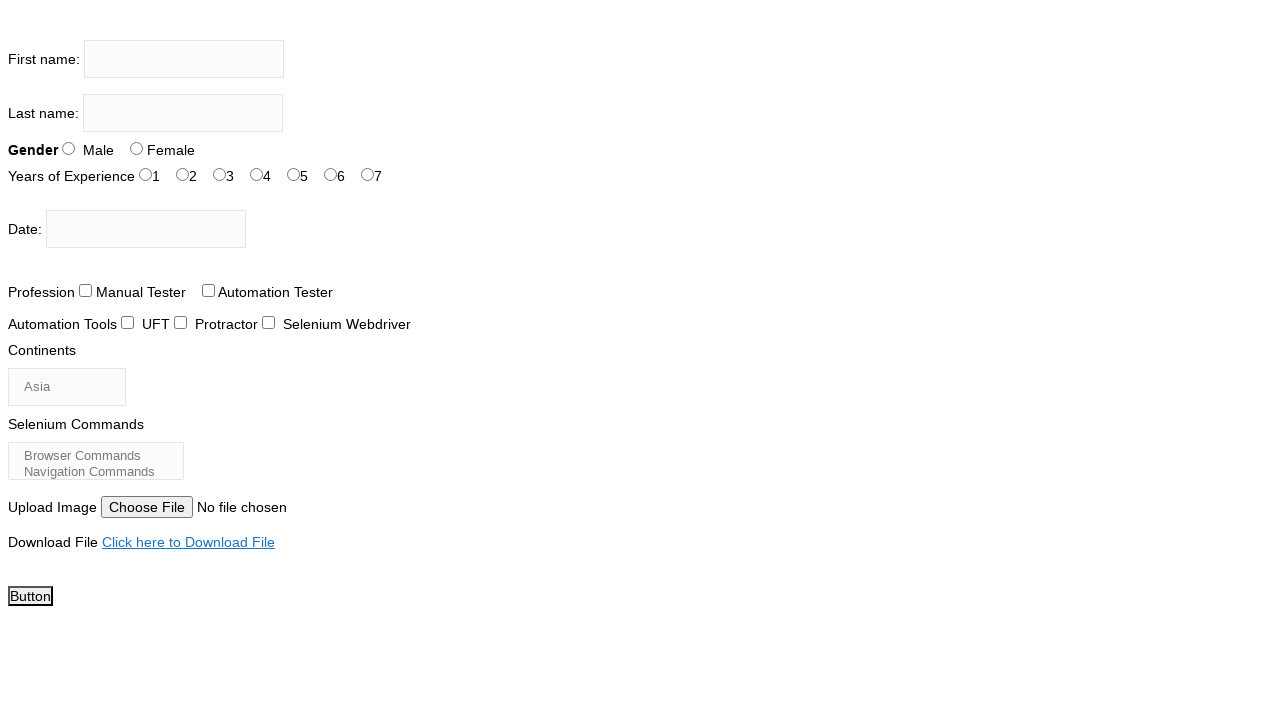

Navigated to practice form page
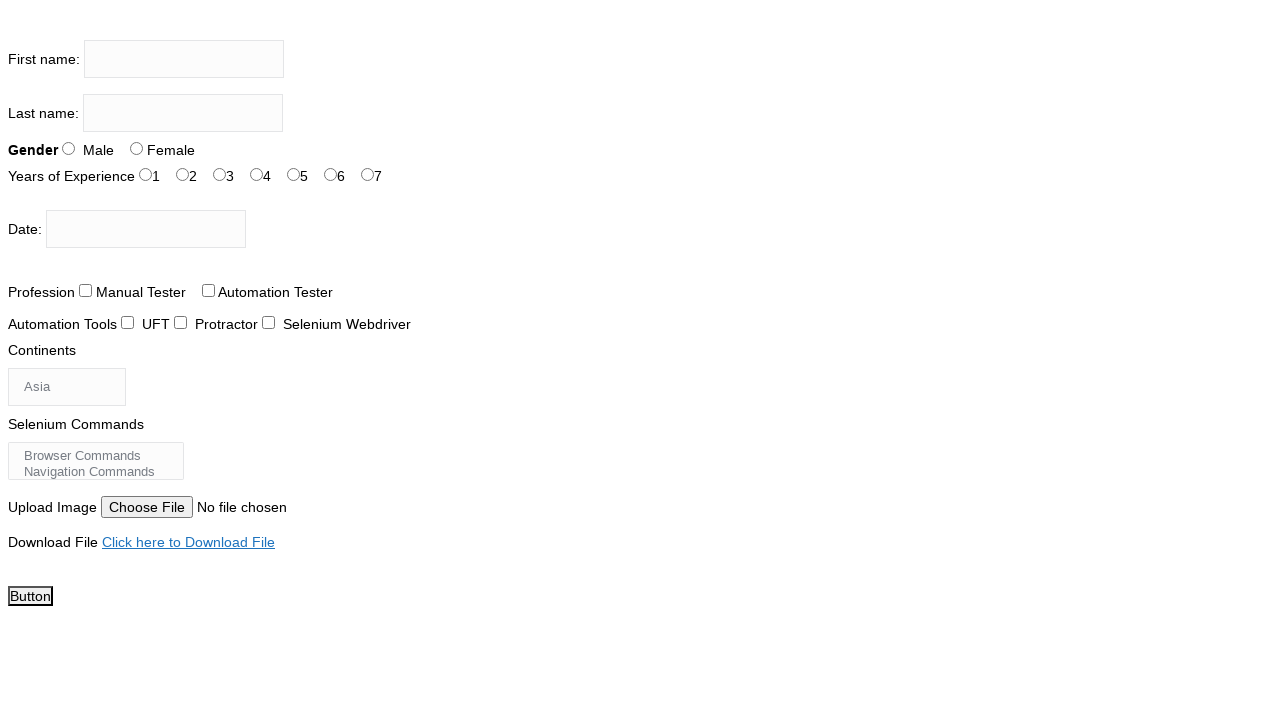

Located 'Years of Experience' span element
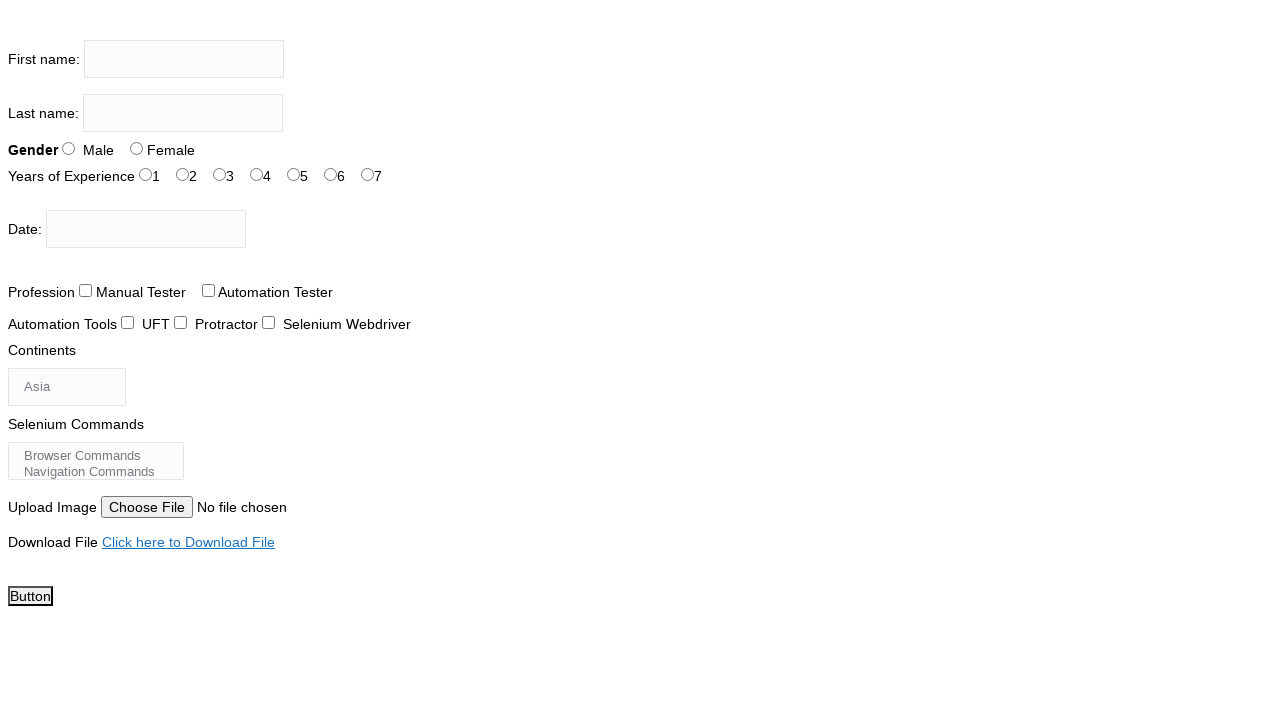

Clicked on experience radio button (exp-3) using relative locator approach at (256, 174) on #exp-3
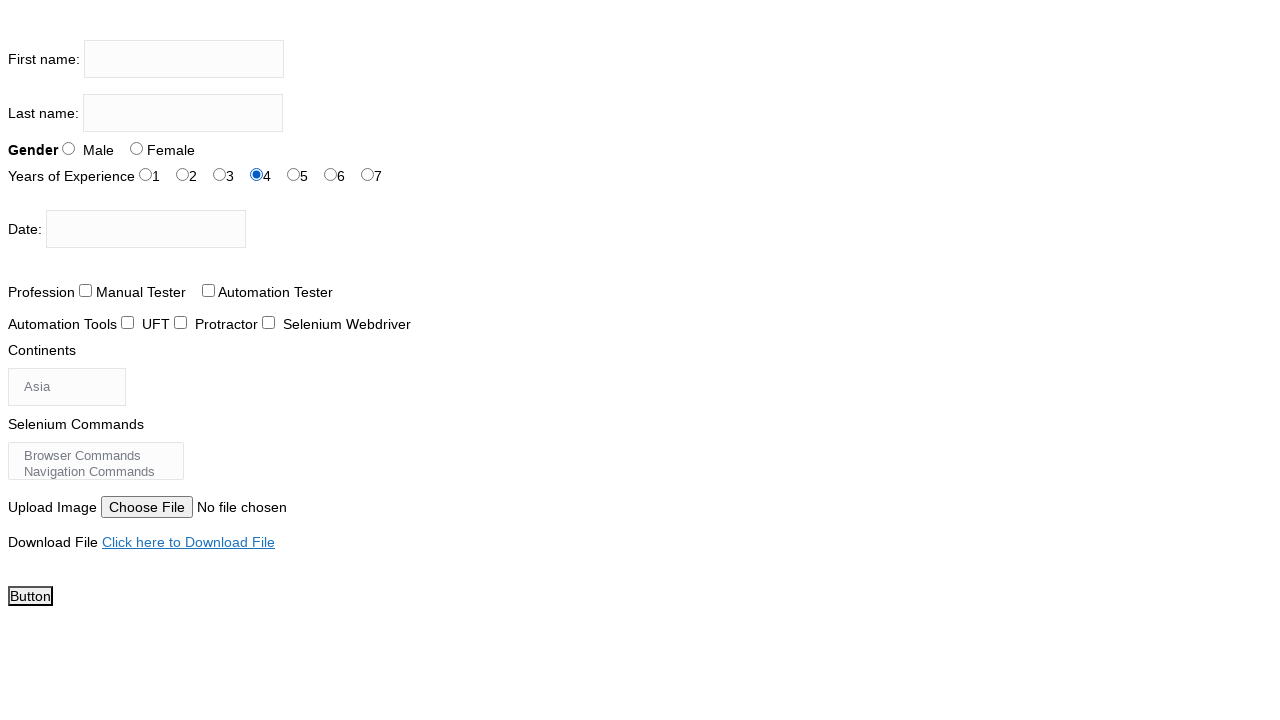

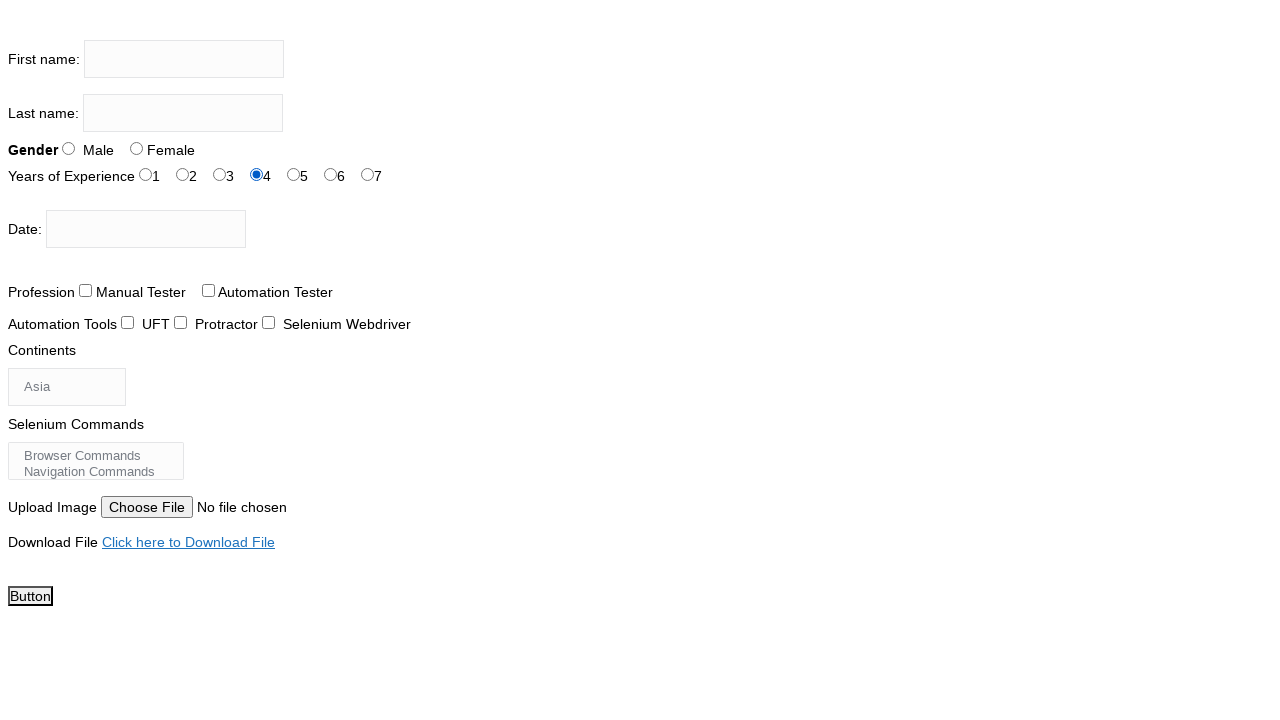